Tests multi-select dropdown functionality by selecting multiple options, deselecting specific options, and then clearing all selections

Starting URL: https://selenium08.blogspot.com/2019/11/dropdown.html

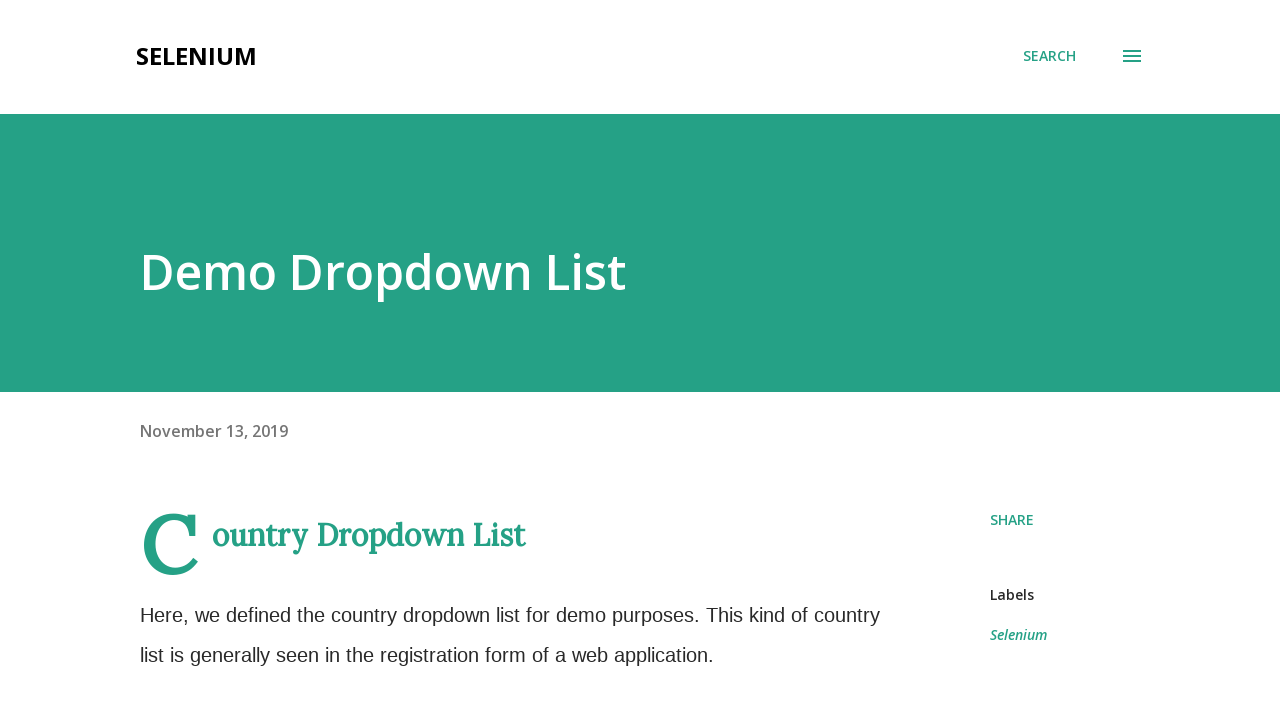

Scrolled dropdown element into view
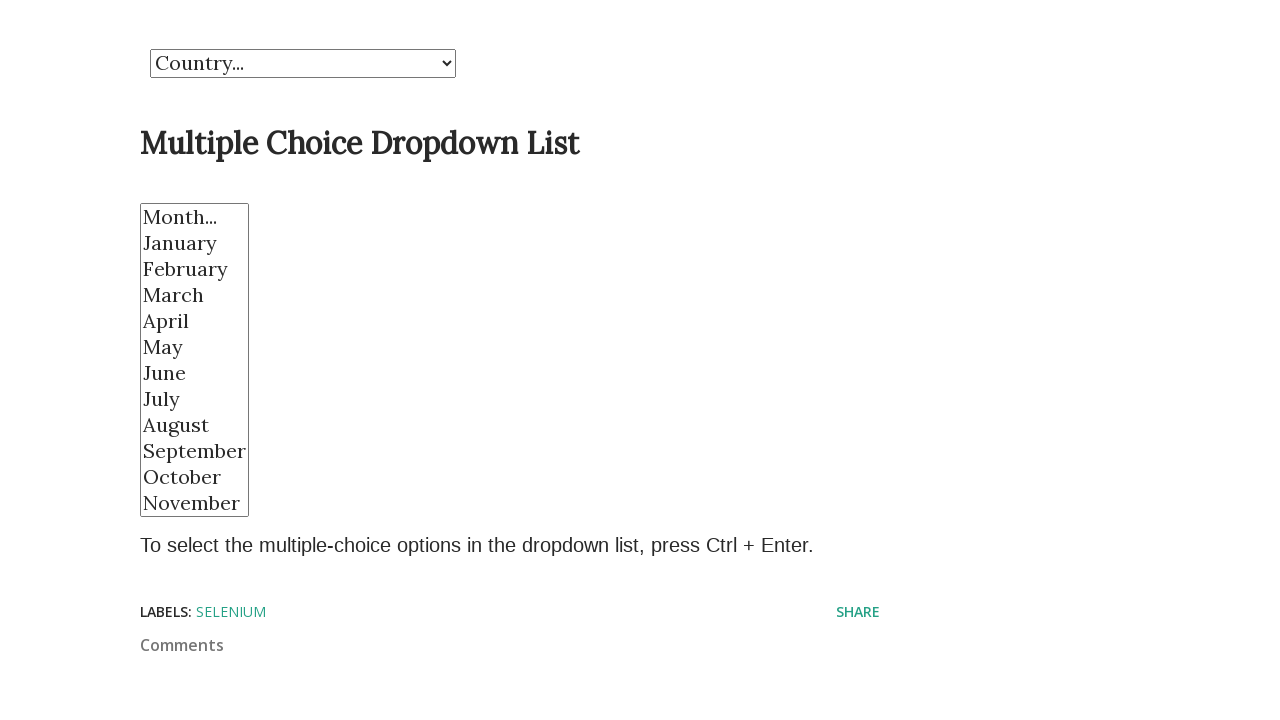

Selected July (index 6) from dropdown on select[name='Month']
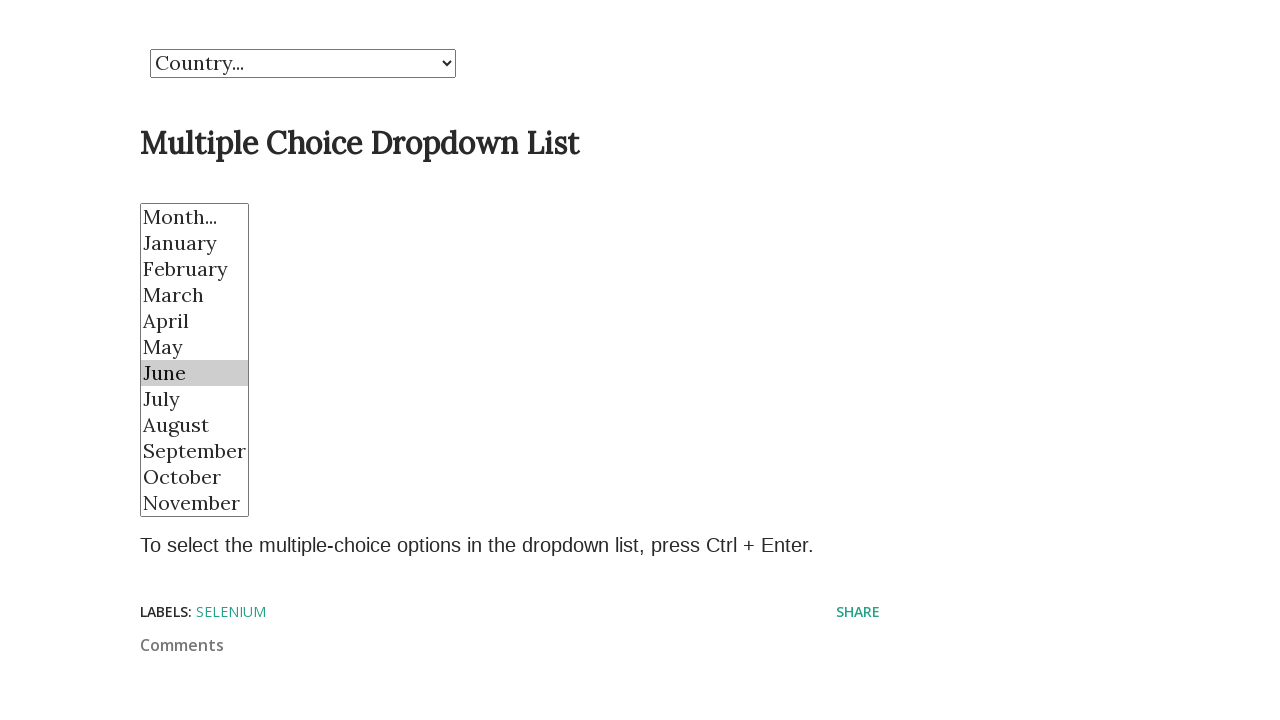

Selected August (index 7) from dropdown on select[name='Month']
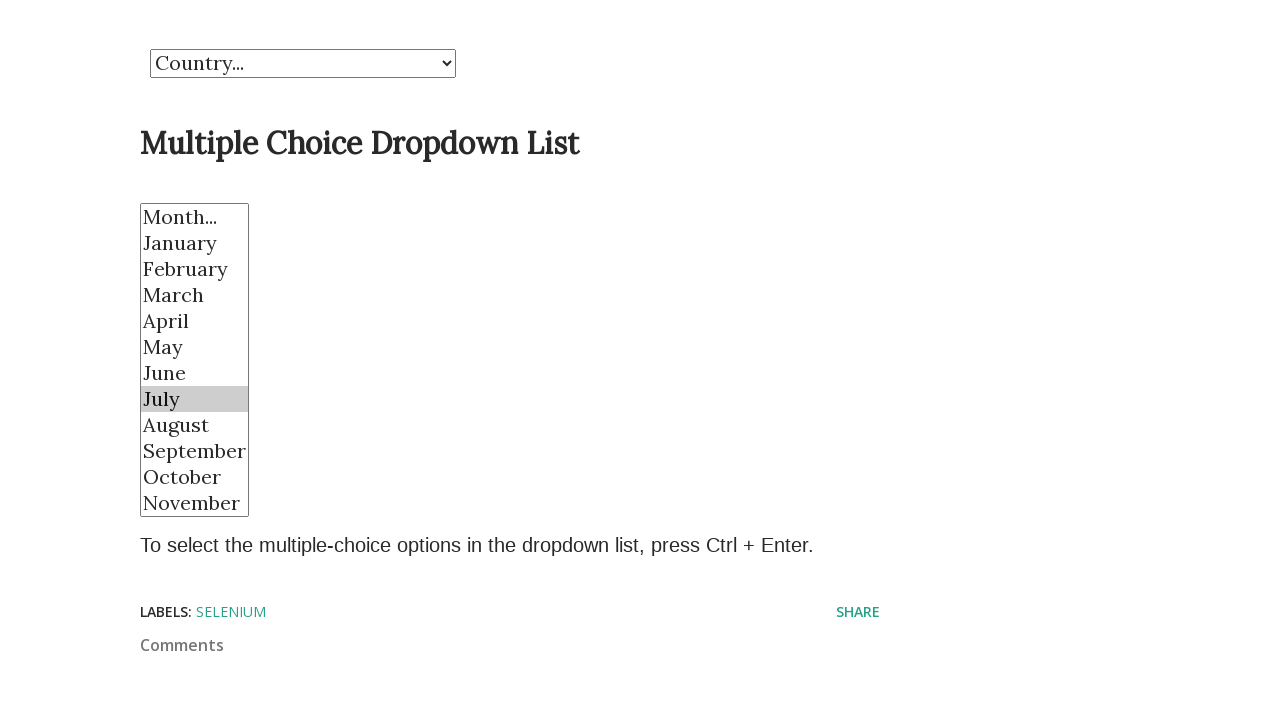

Selected September (index 8) from dropdown on select[name='Month']
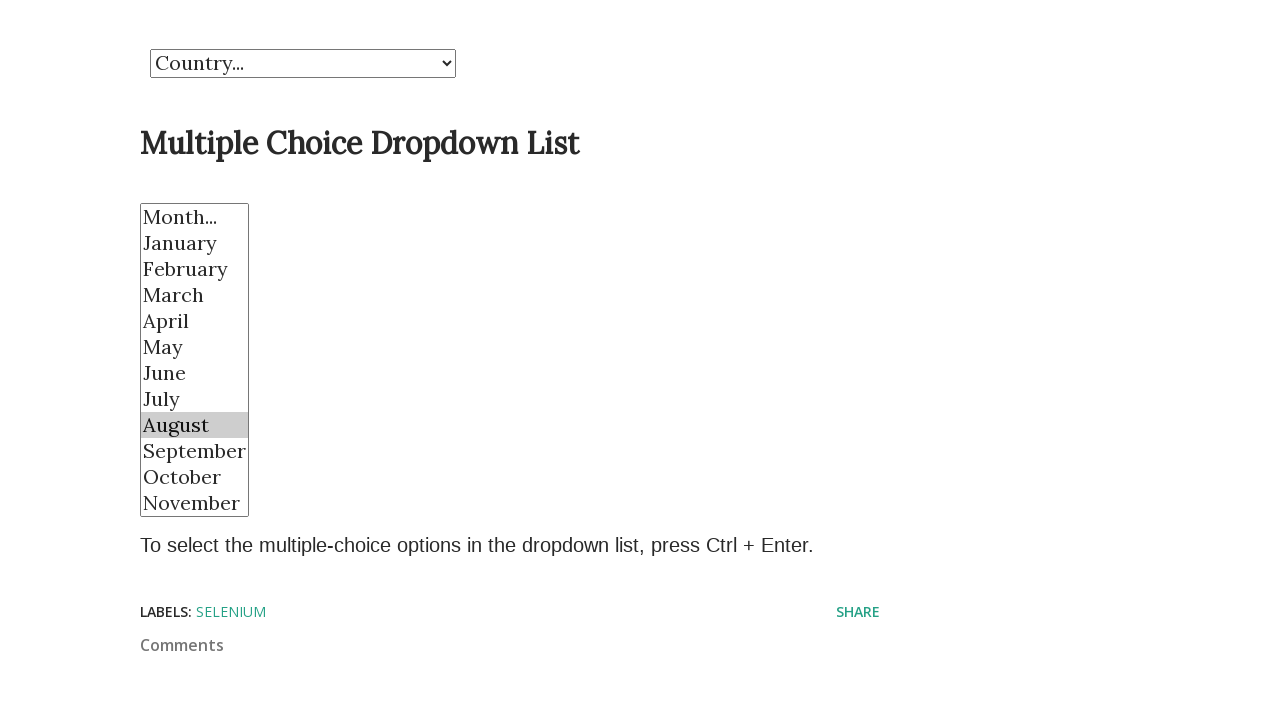

Selected February (index 1) from dropdown on select[name='Month']
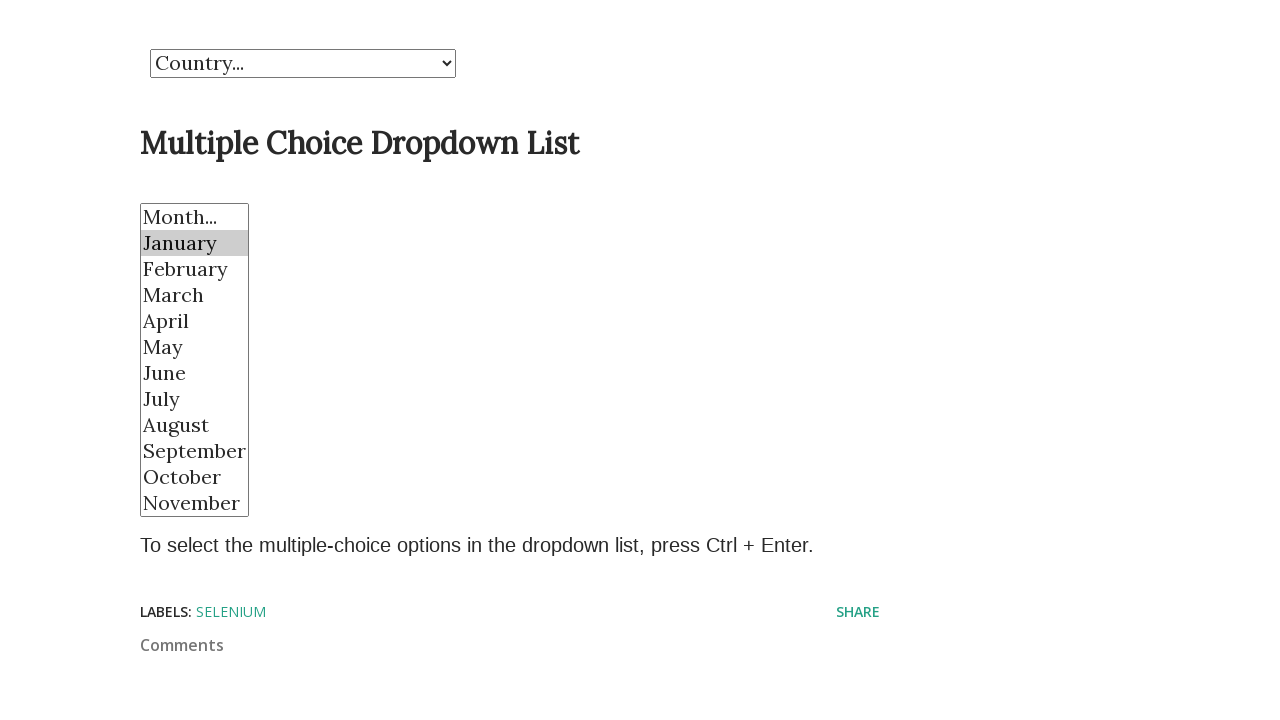

Selected March (index 2) from dropdown on select[name='Month']
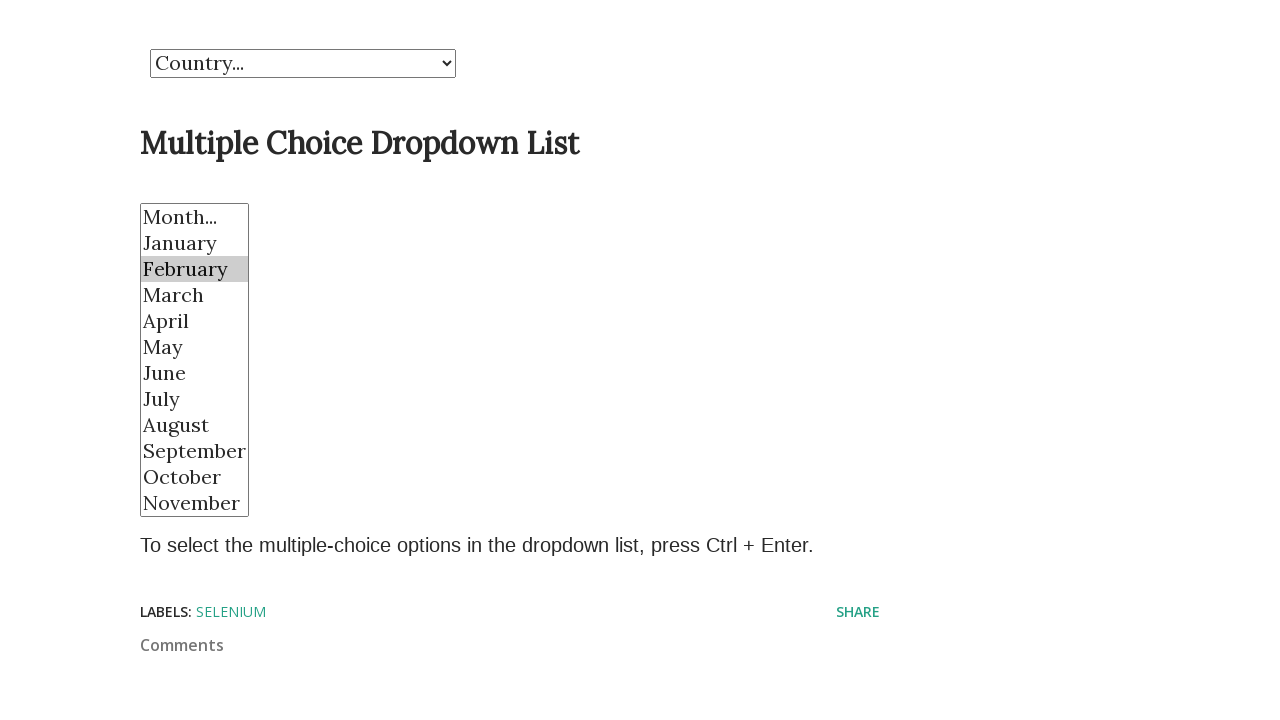

Retrieved current selected values from dropdown
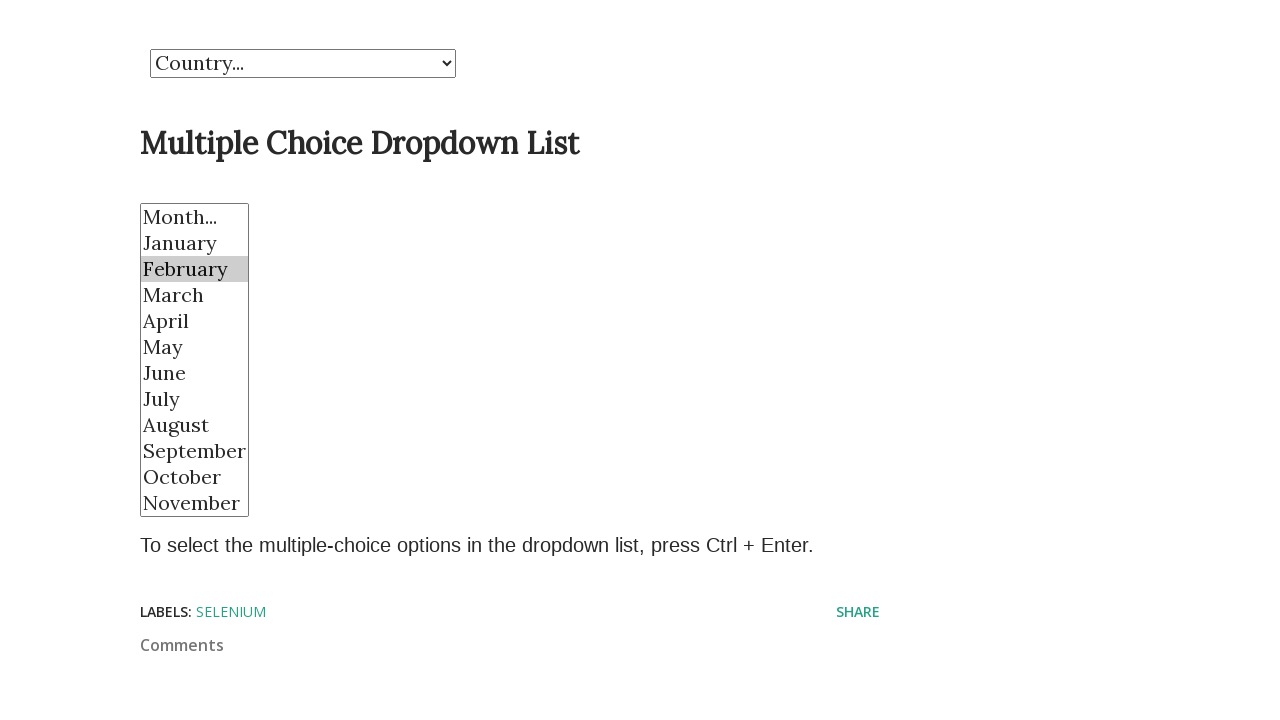

Retrieved January option value from dropdown
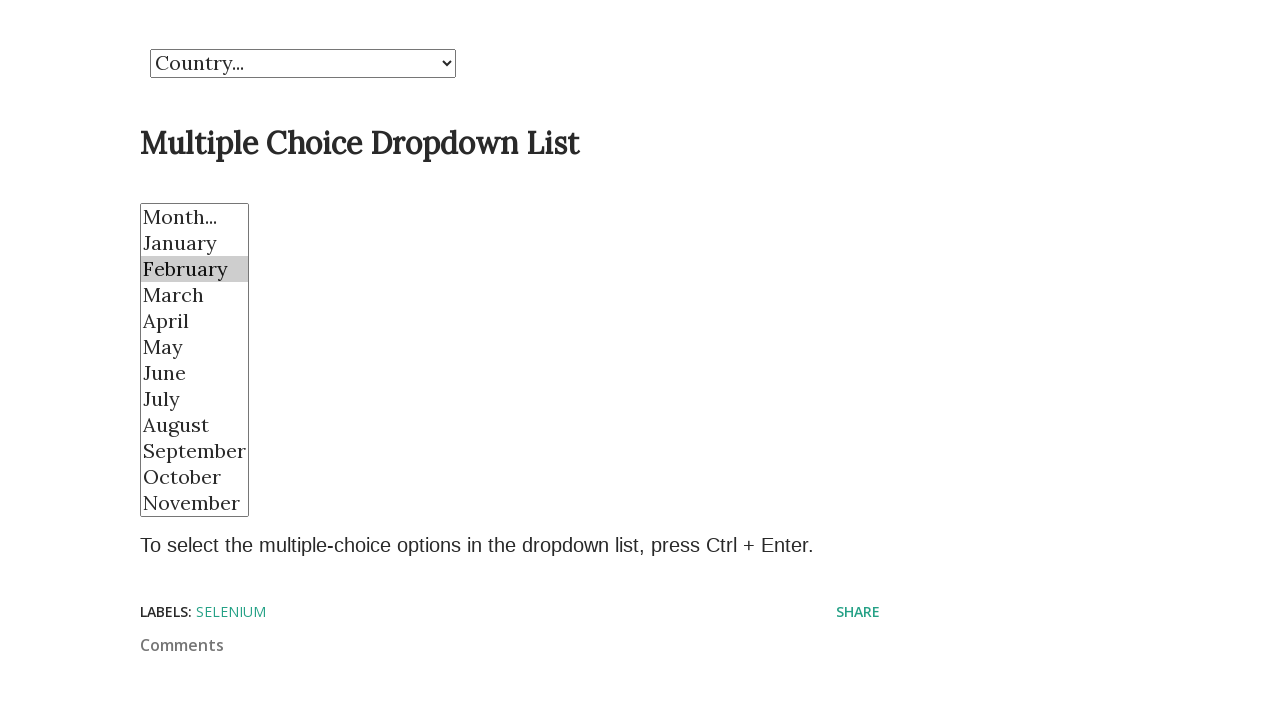

Waited 3000ms for UI update
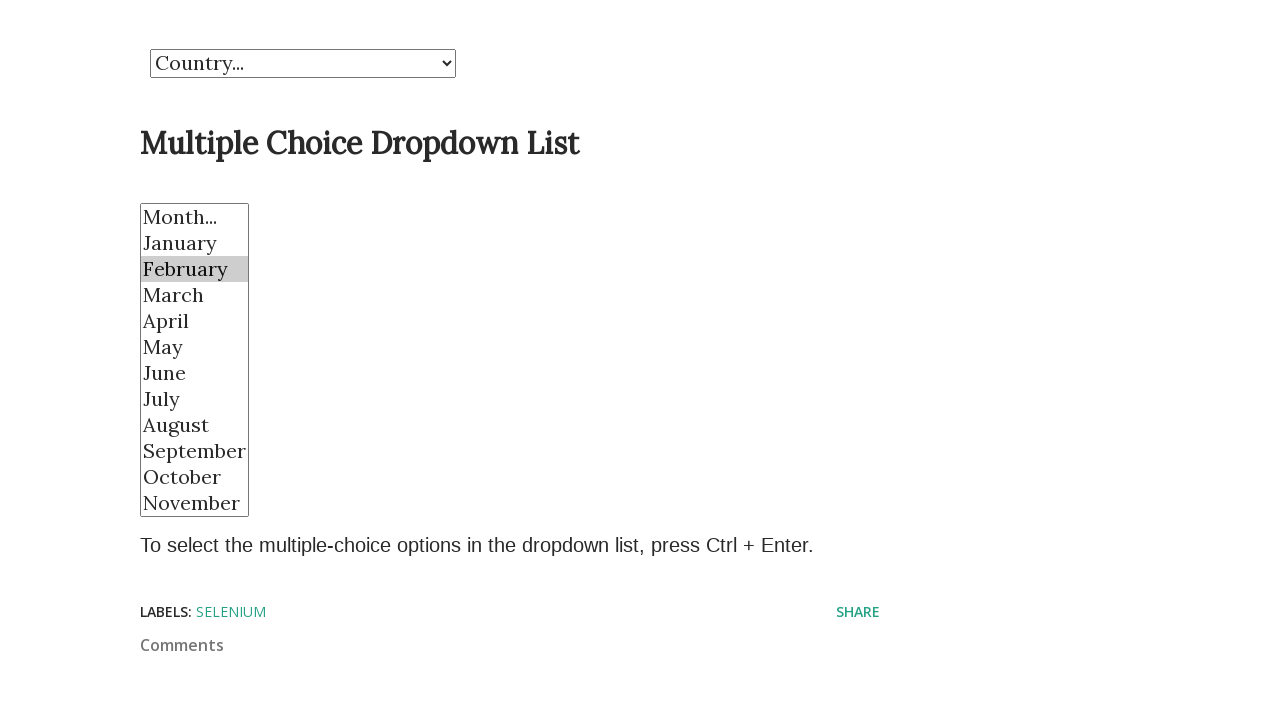

Located August option (index 7) in dropdown
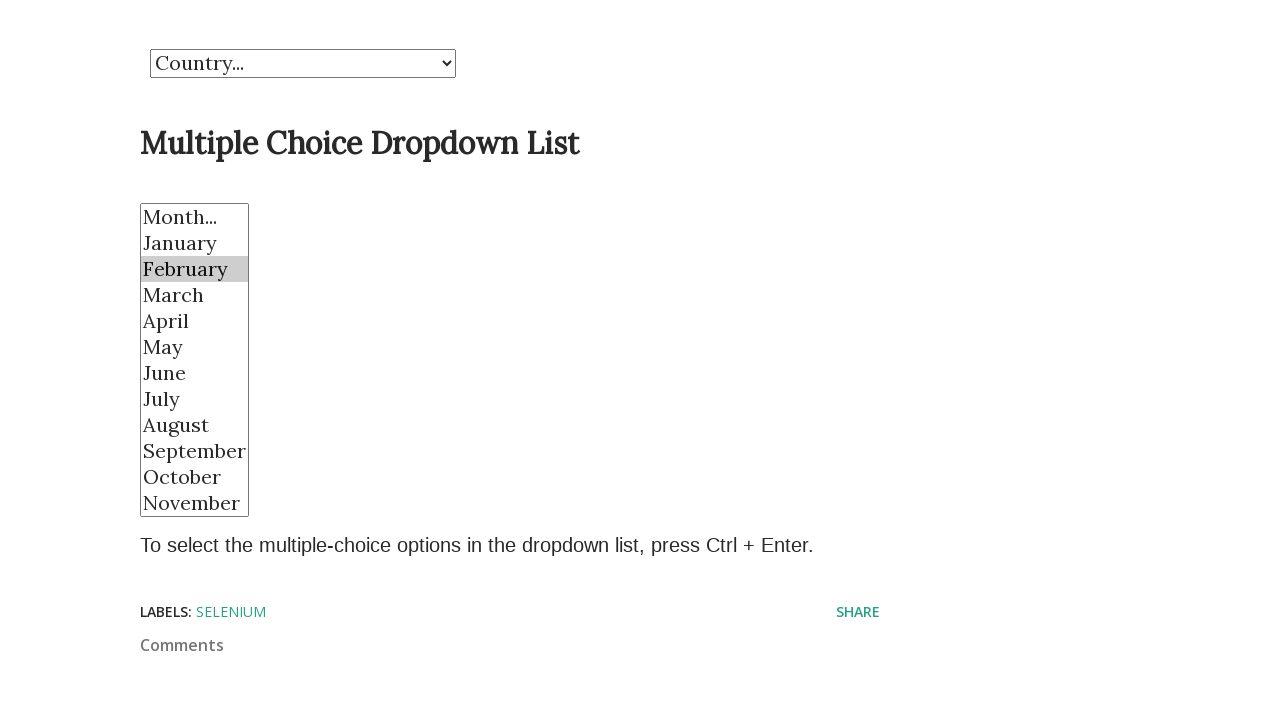

Retrieved August option value from dropdown
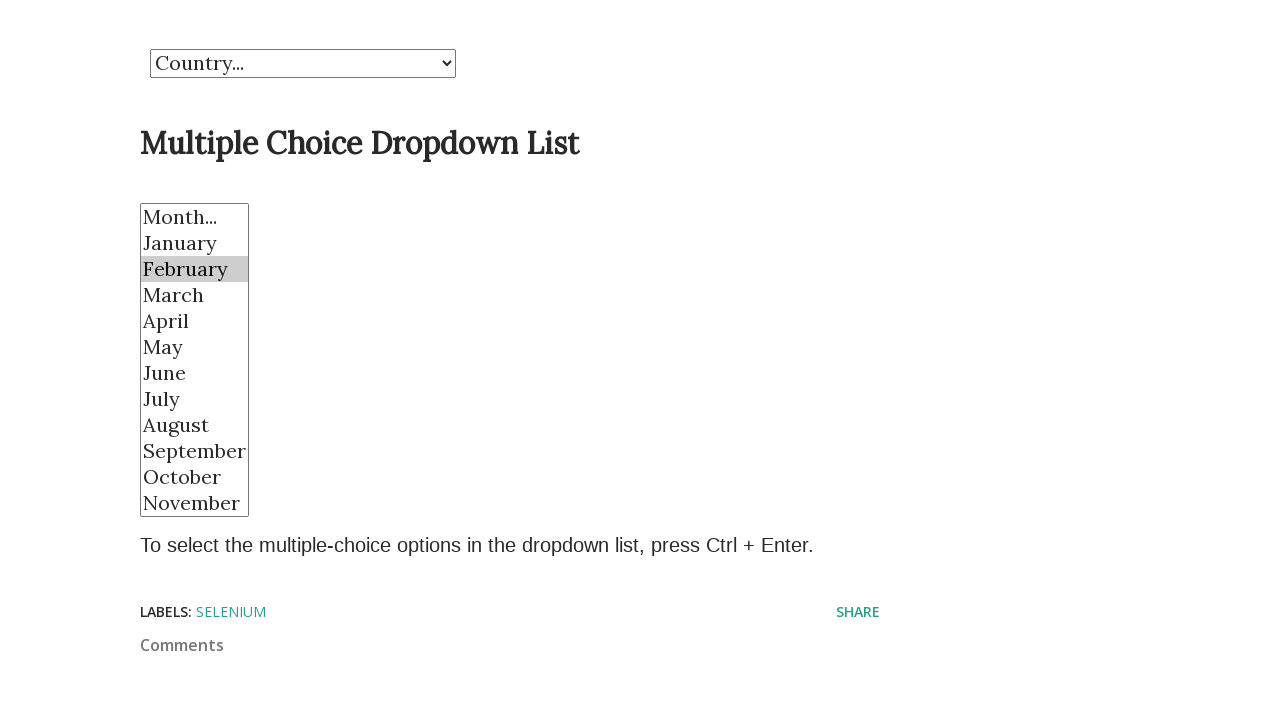

Waited 3000ms for UI update
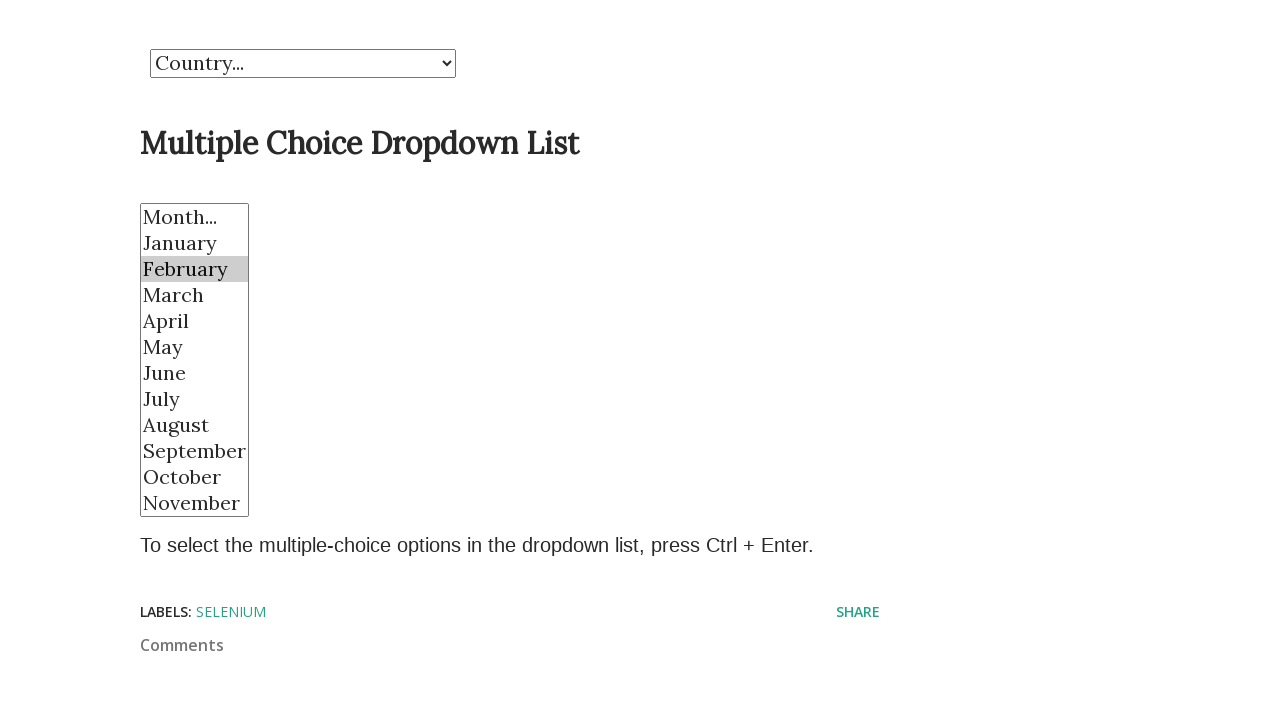

Cleared all selections from dropdown on select[name='Month']
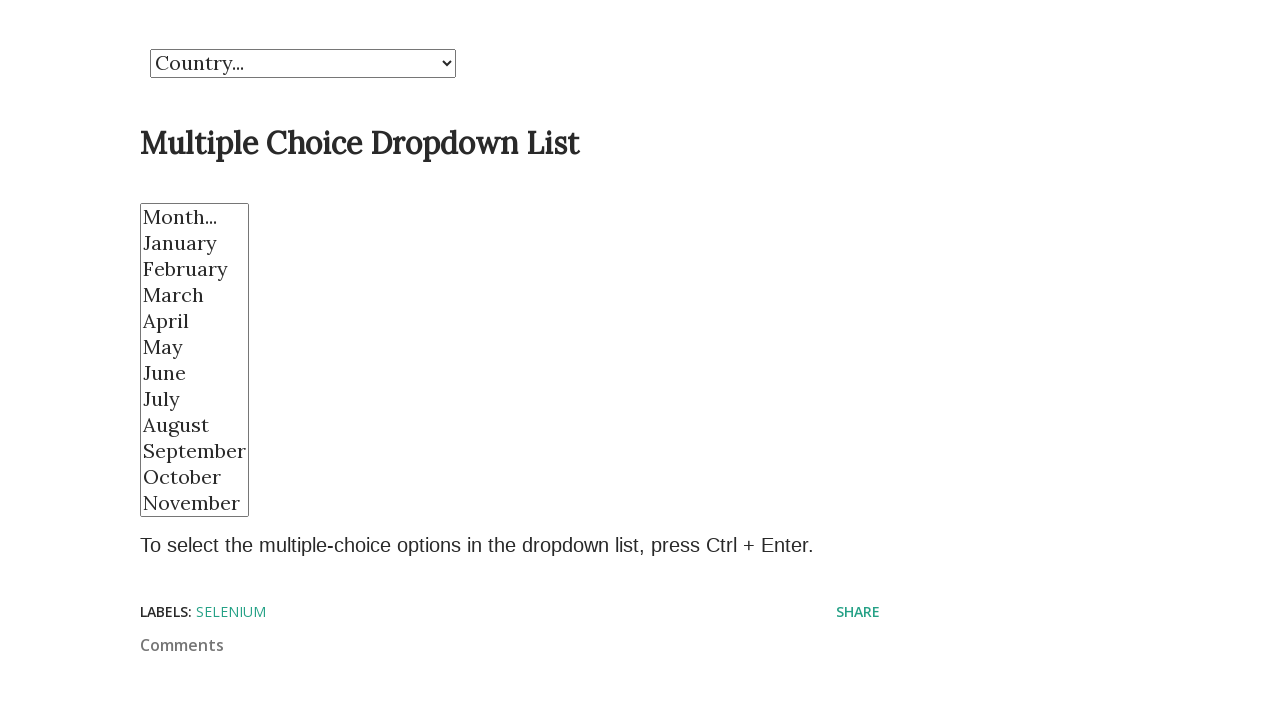

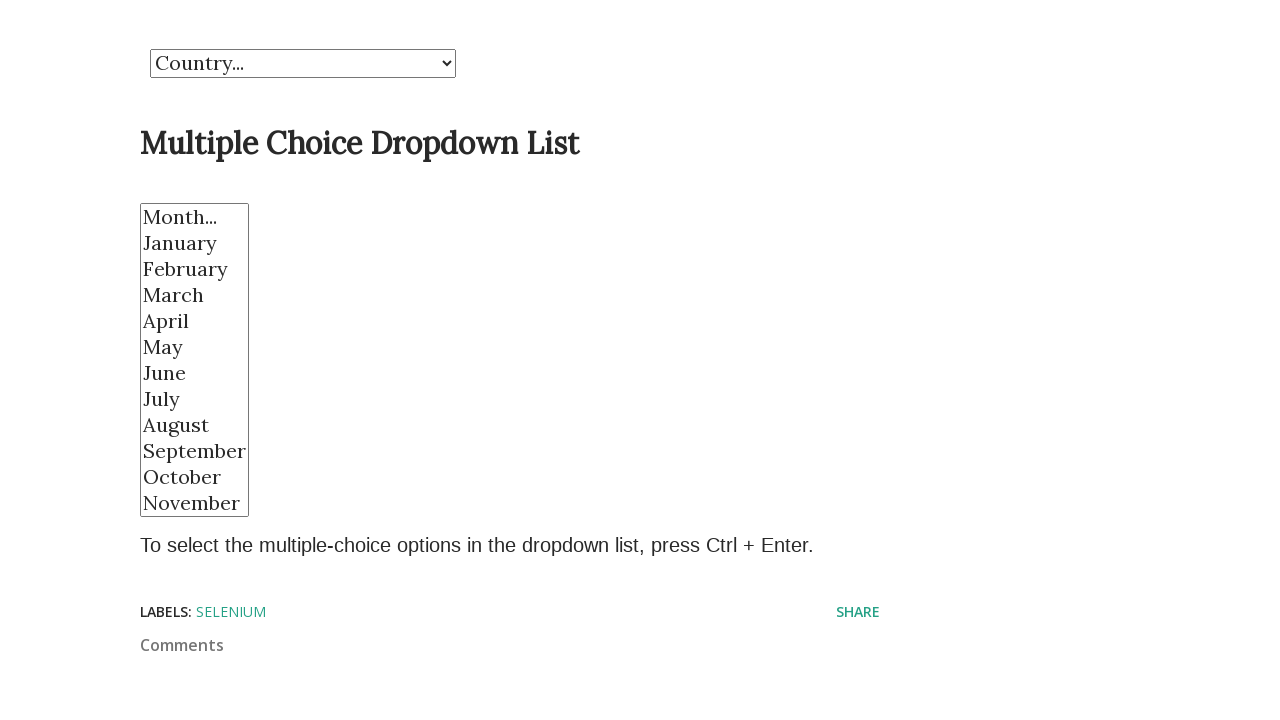